Tests filtering offers by service type, selecting 'Air conditioning' and verifying all displayed cards show that service type

Starting URL: https://kwidos.com/offer/search

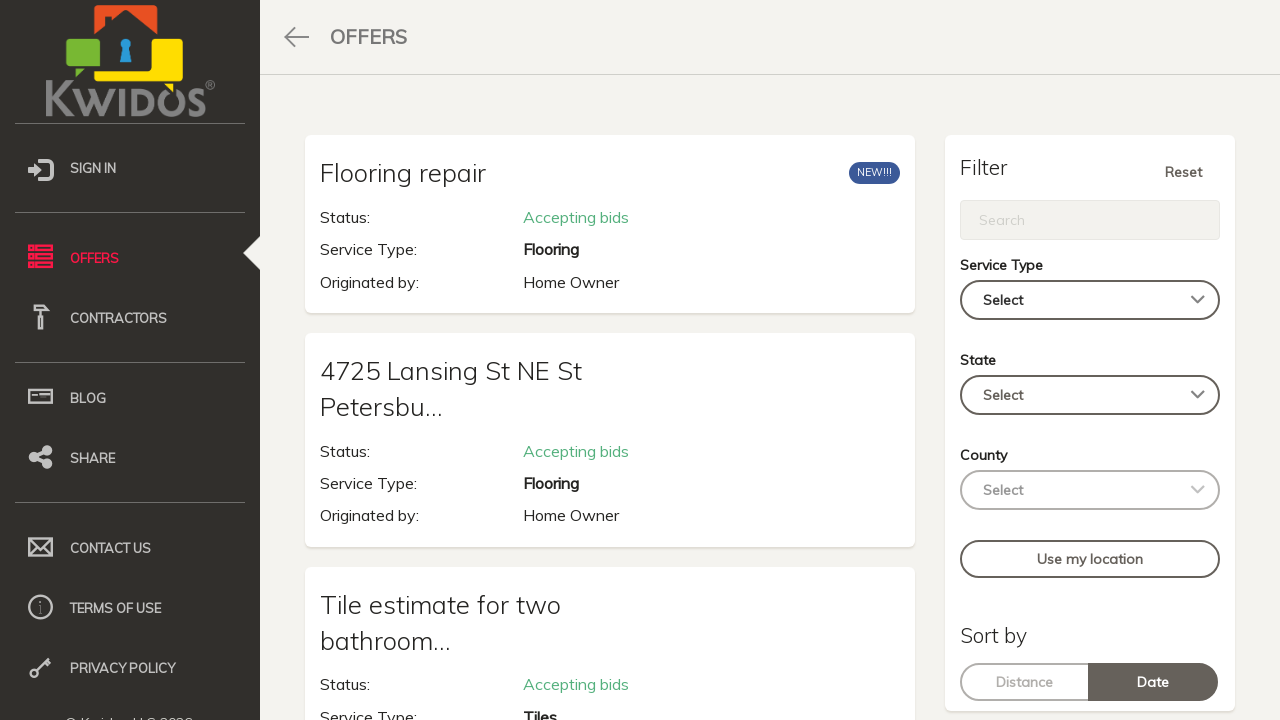

Waited for offer cards to load on the search page
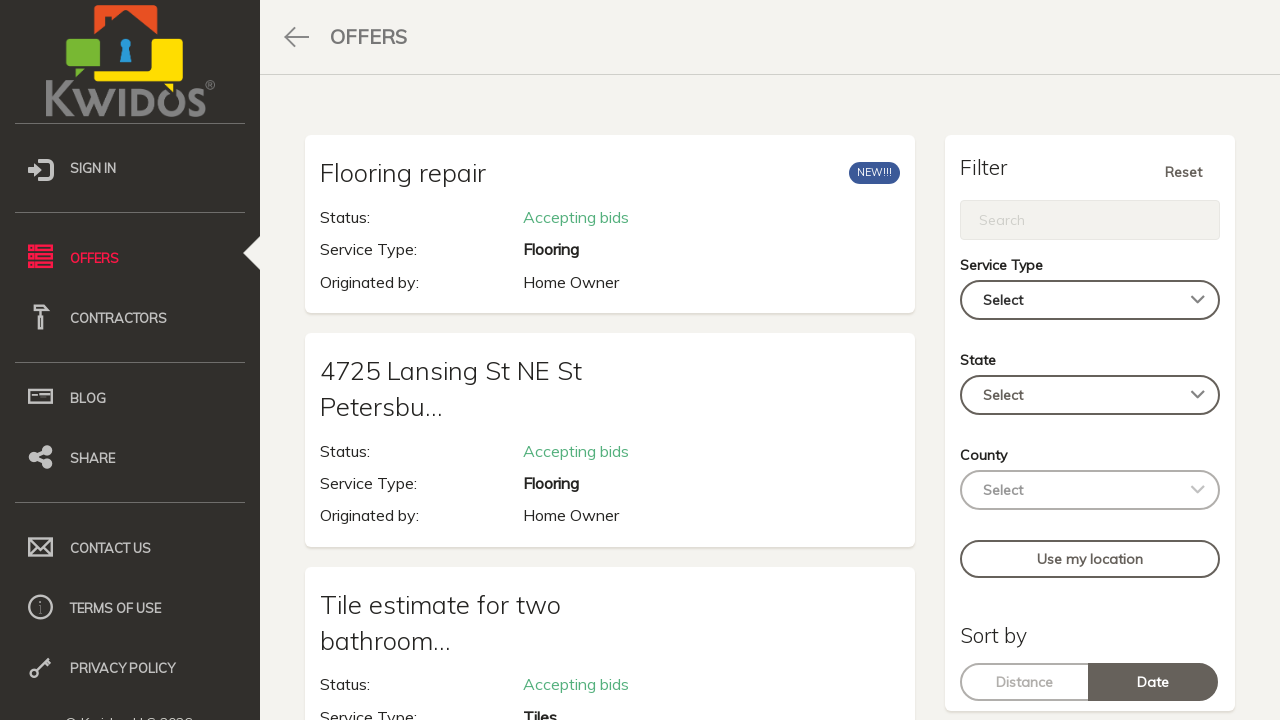

Clicked on the Service Type filter dropdown at (1090, 300) on xpath=//label[contains(text(), 'Service Type')]/../p-multiselect
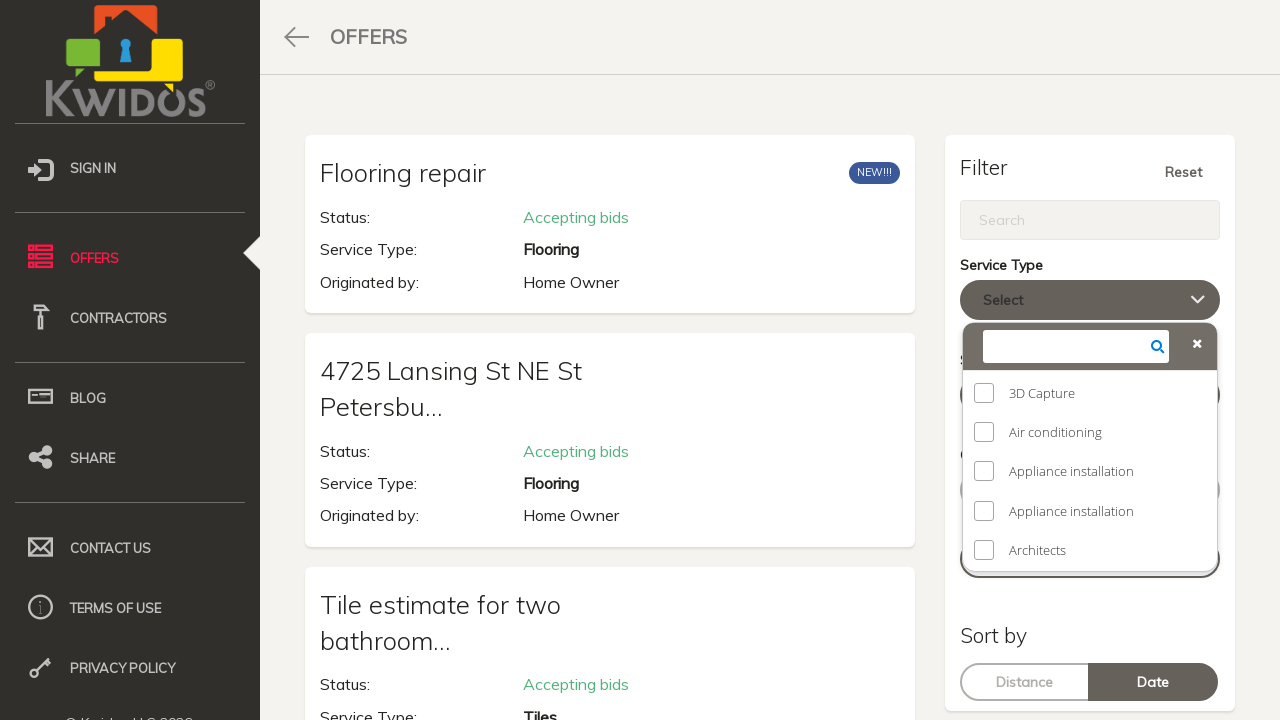

Selected 'Air conditioning' from the Service Type dropdown at (1056, 432) on xpath=//label[contains(text(), 'Air conditioning')]
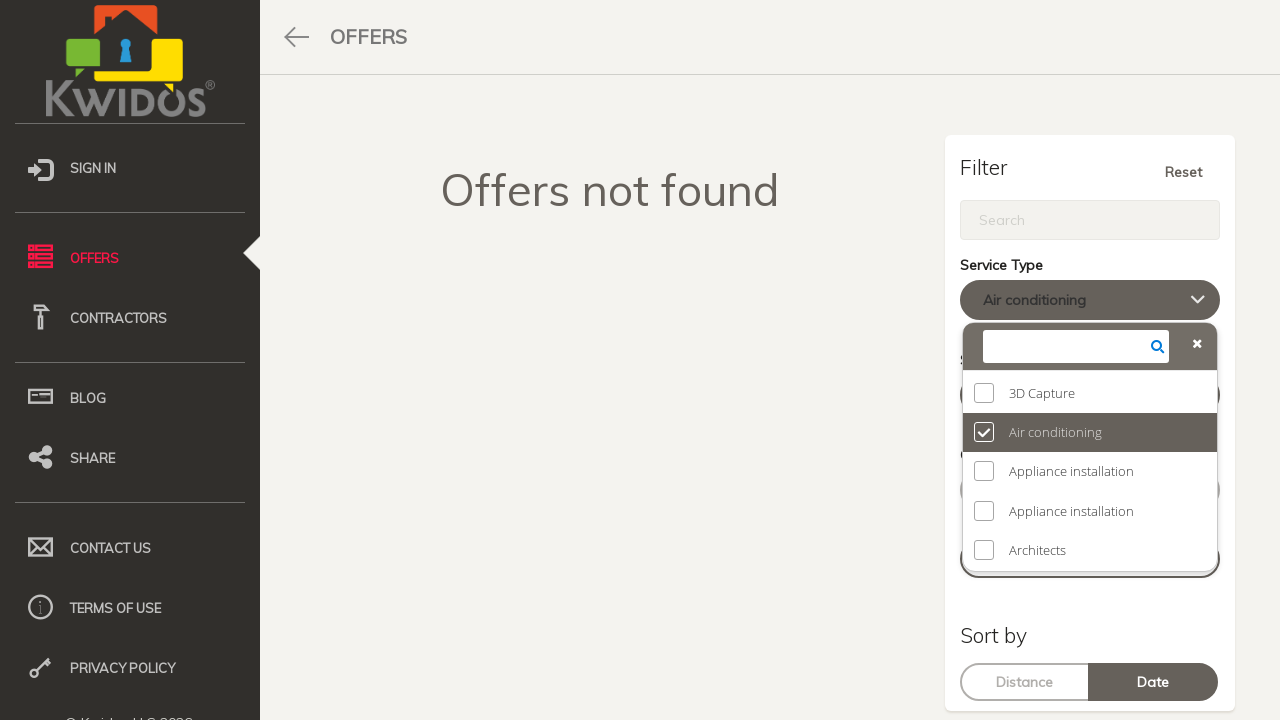

Waited for the filter to be applied to the offers
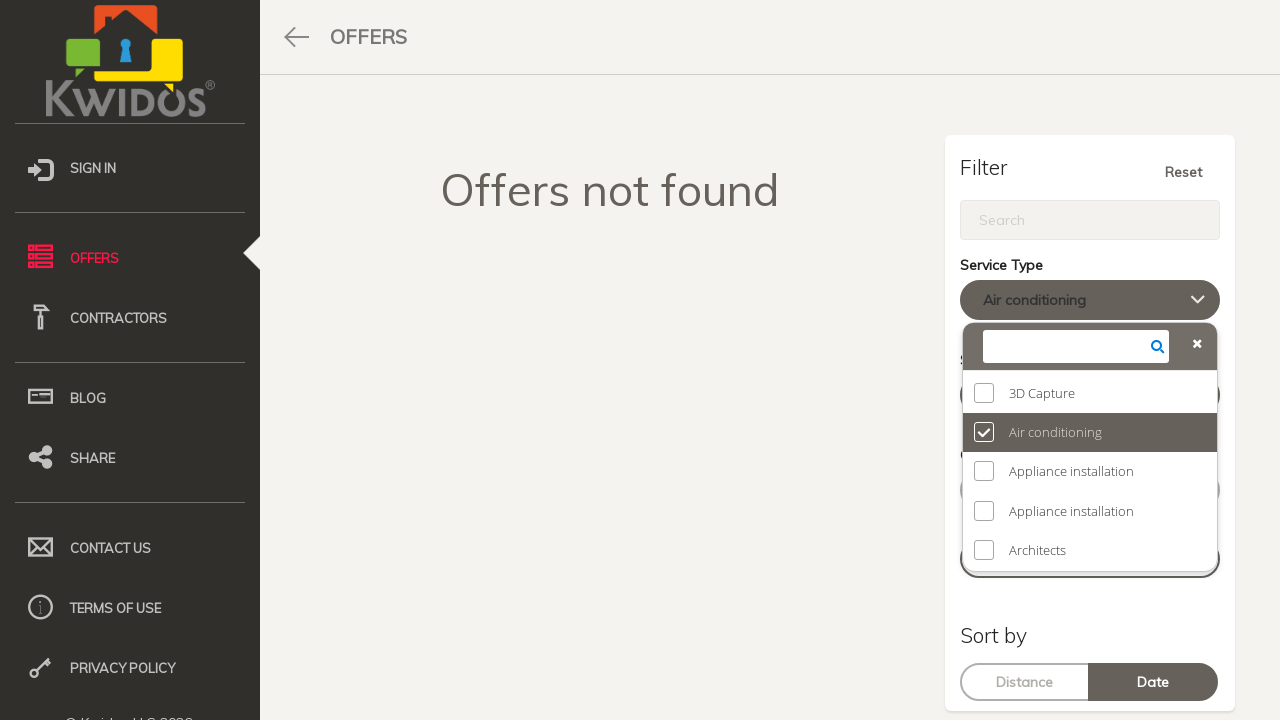

Located 0 service type cards on the filtered results
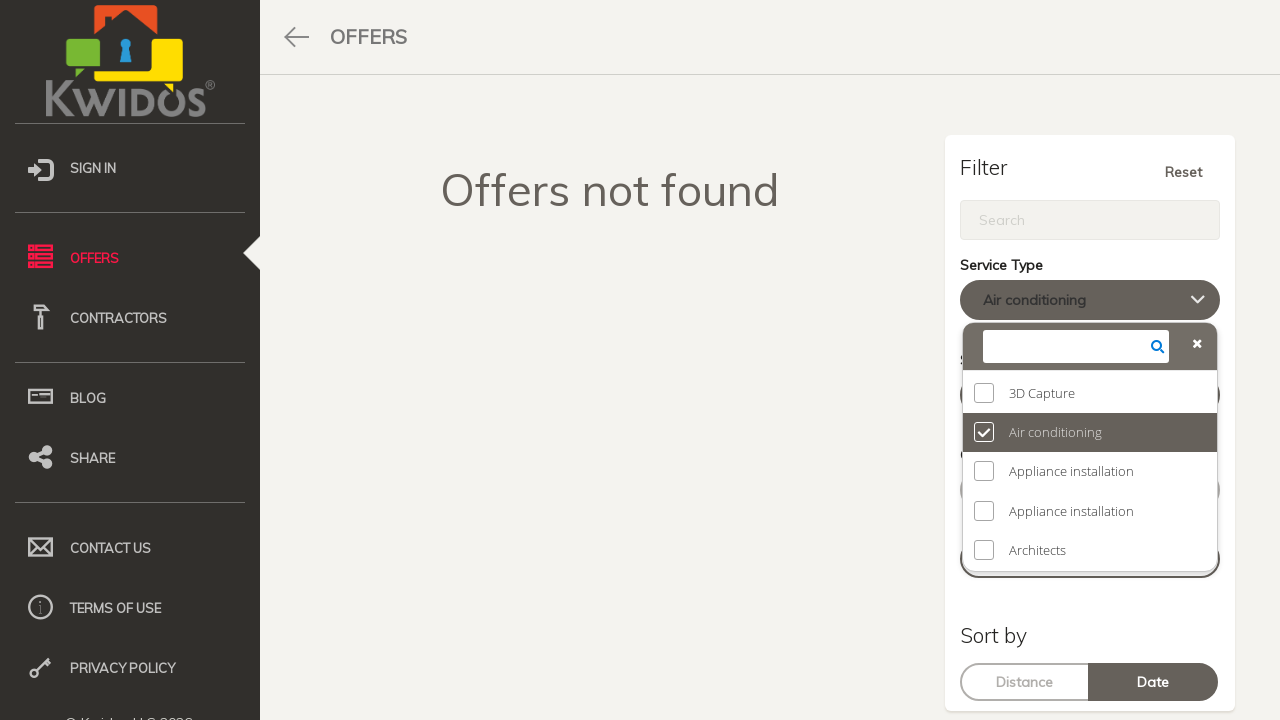

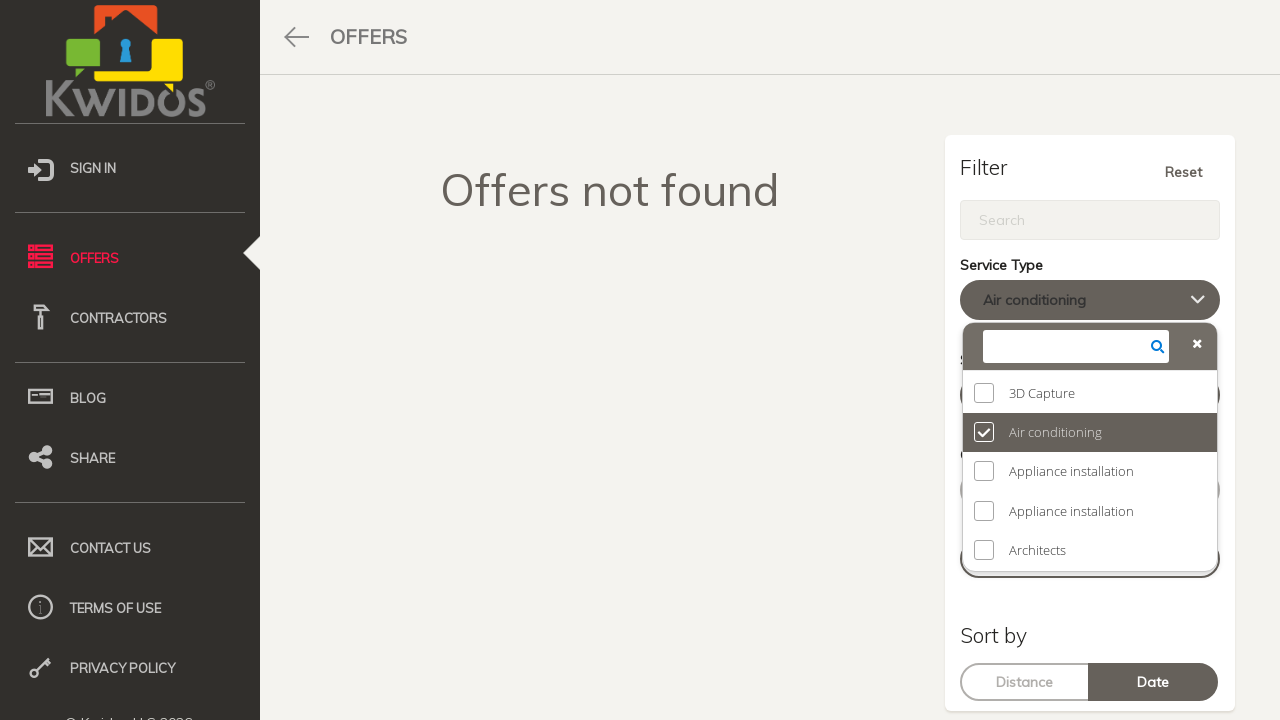